Tests dropdown selection functionality by selecting a specific value from the dropdown menu.

Starting URL: http://the-internet.herokuapp.com/dropdown

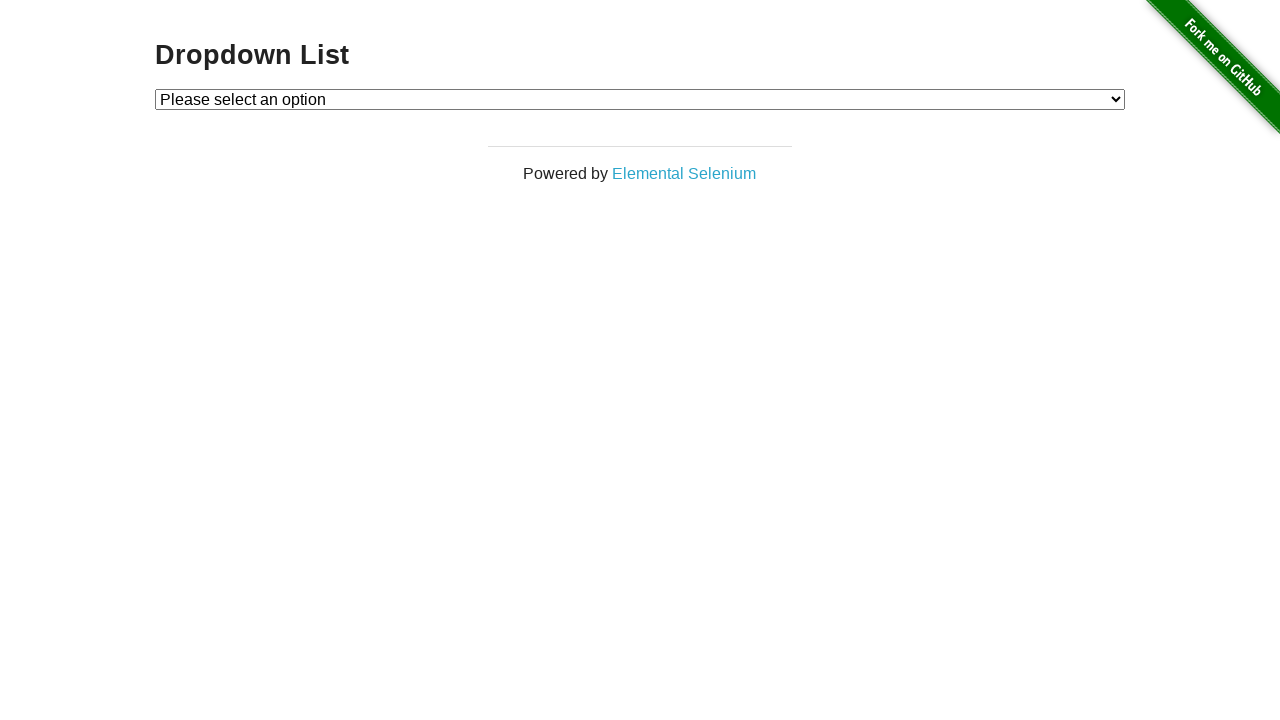

Waited for dropdown element to be present
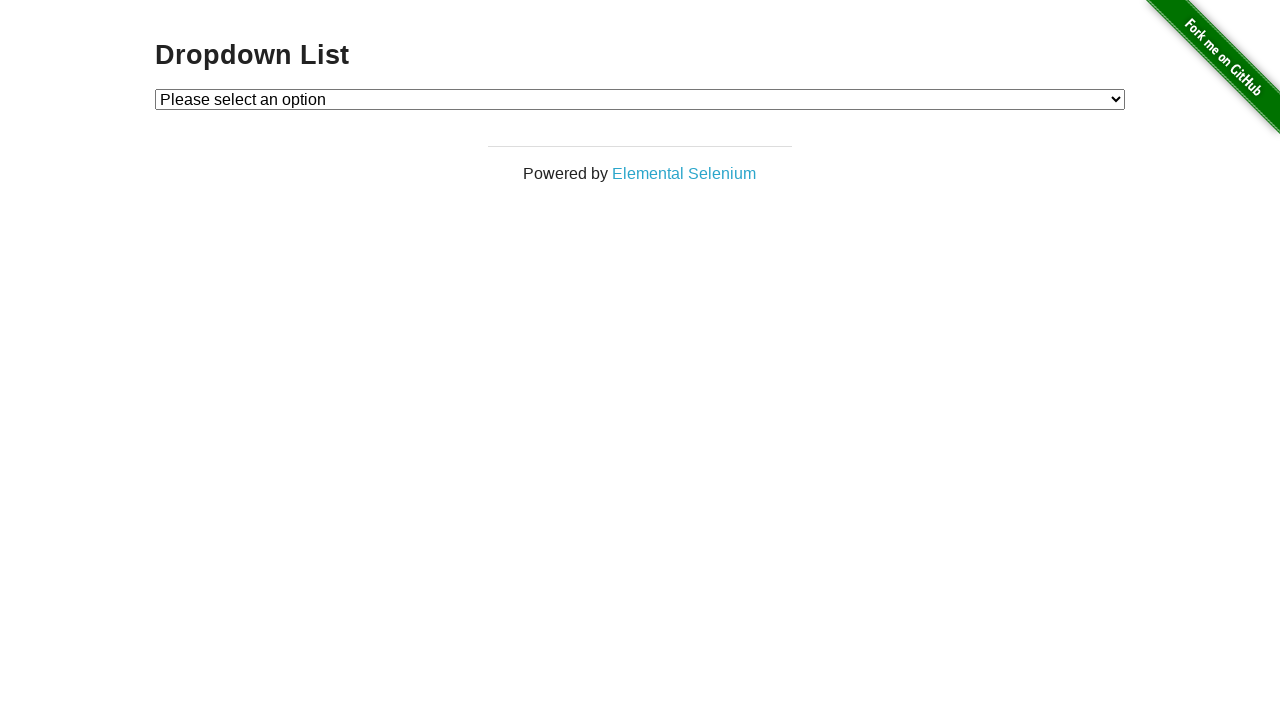

Selected option with value '1' from dropdown menu on #dropdown
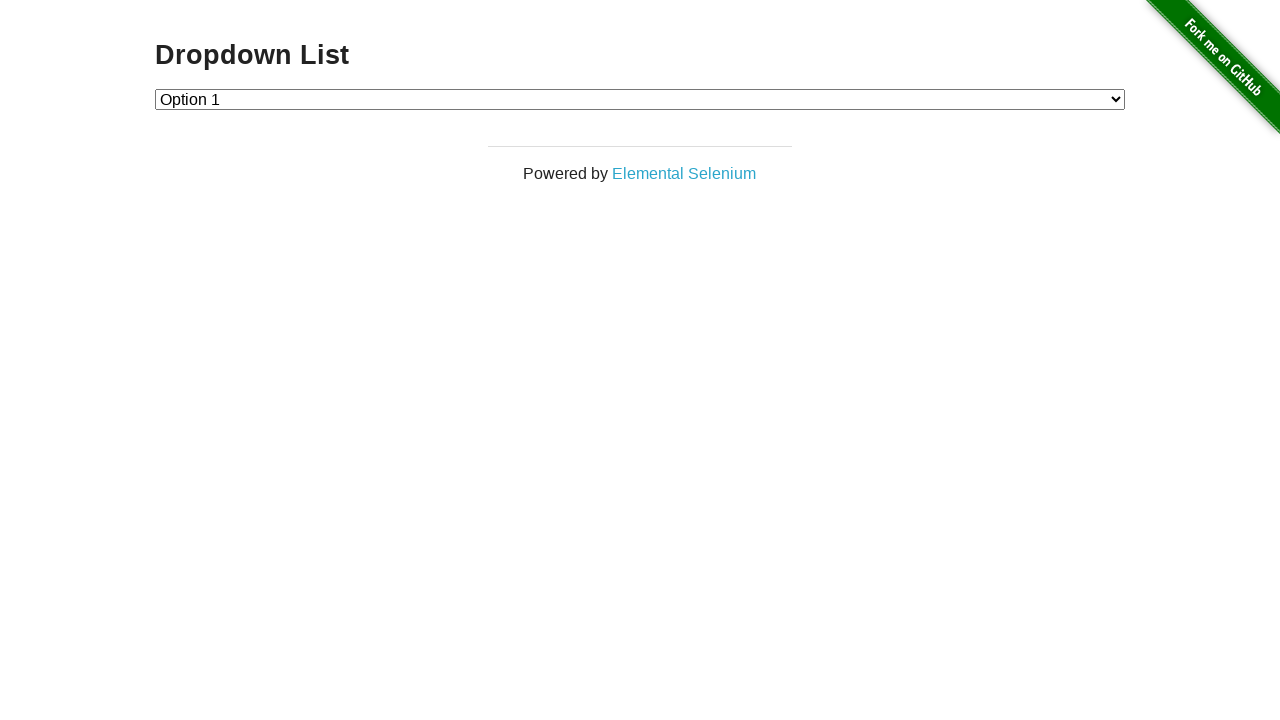

Retrieved selected dropdown value: 1
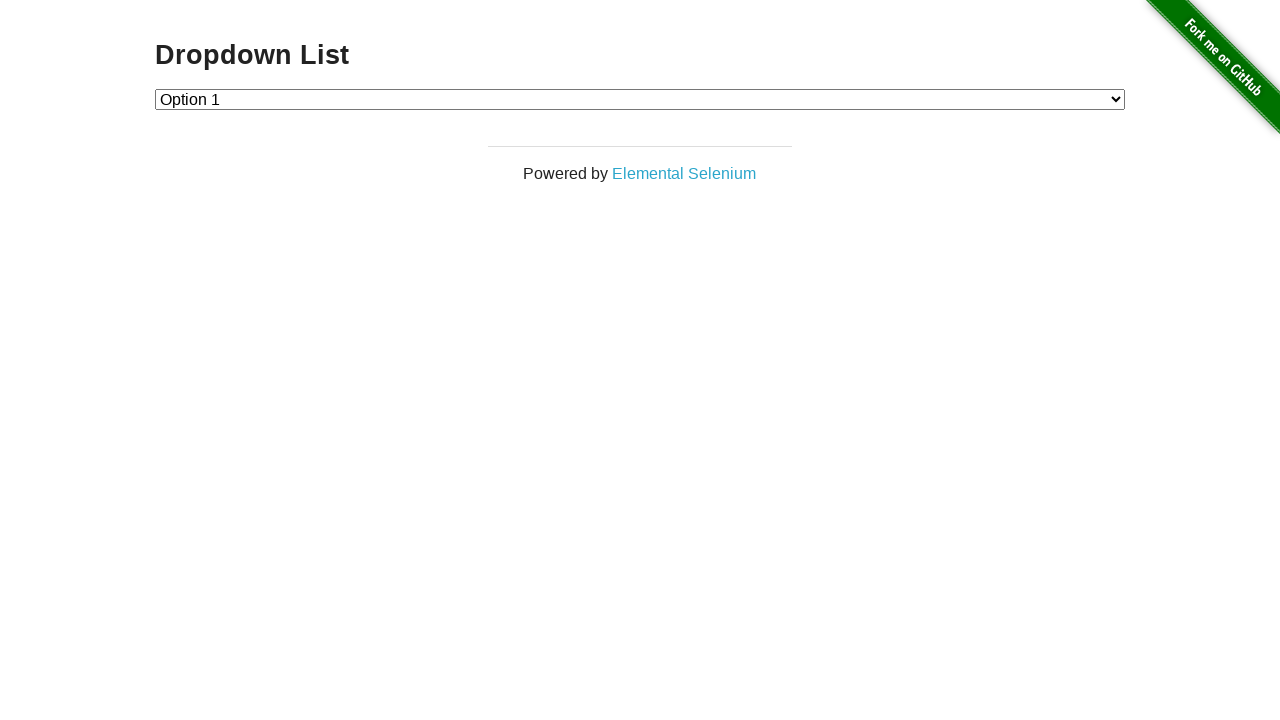

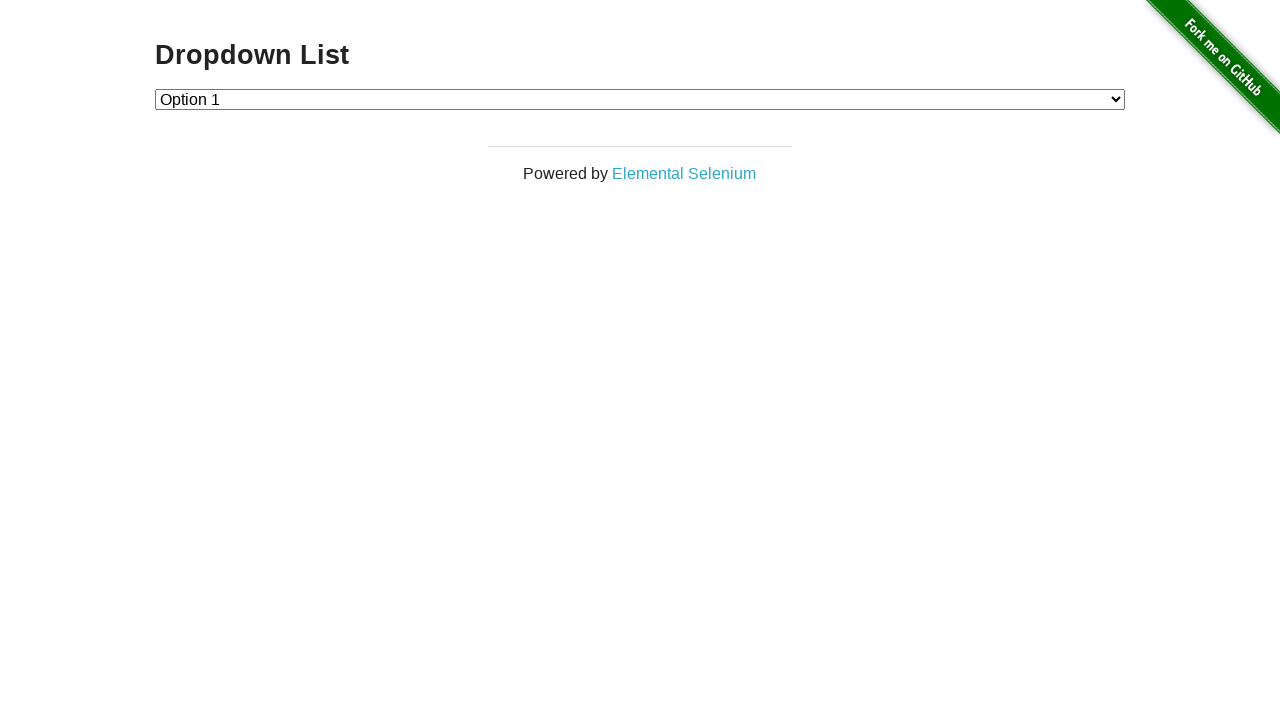